Tests double-click functionality on W3Schools demo page by double-clicking an element and verifying the style changes to red

Starting URL: https://www.w3schools.com/tags/tryit.asp?filename=tryhtml5_ev_ondblclick2

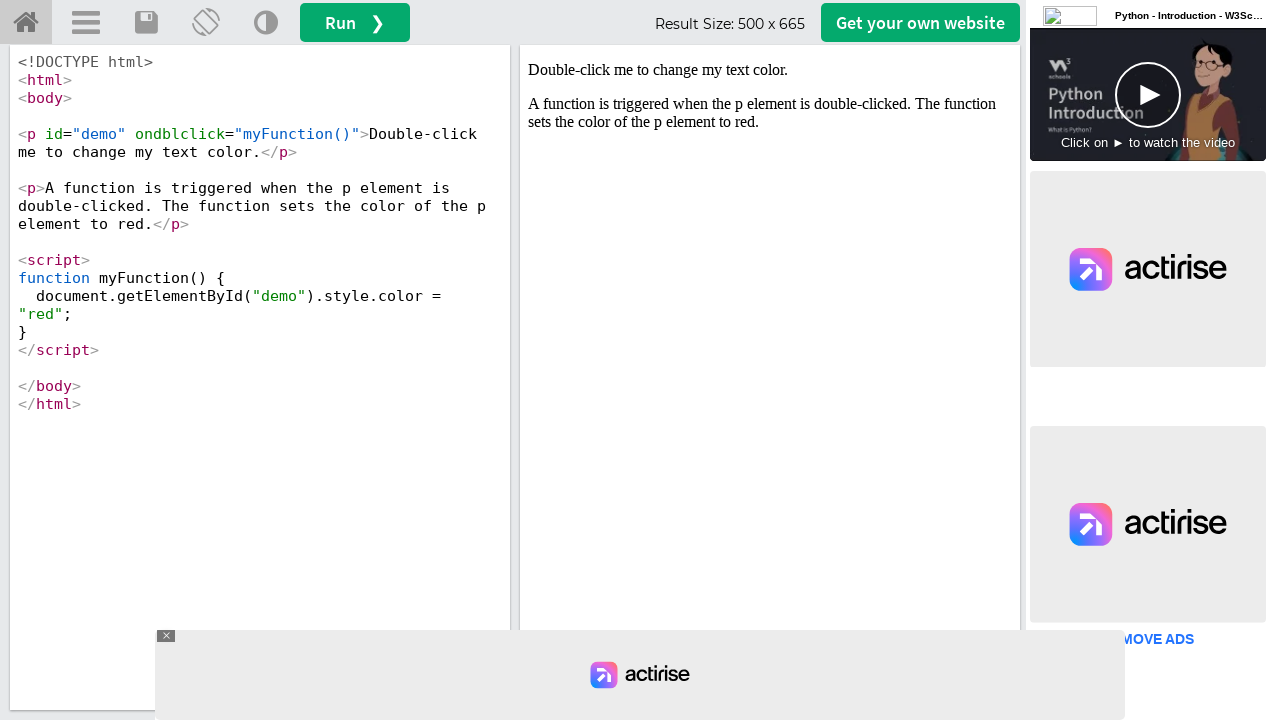

Located iframe containing the demo
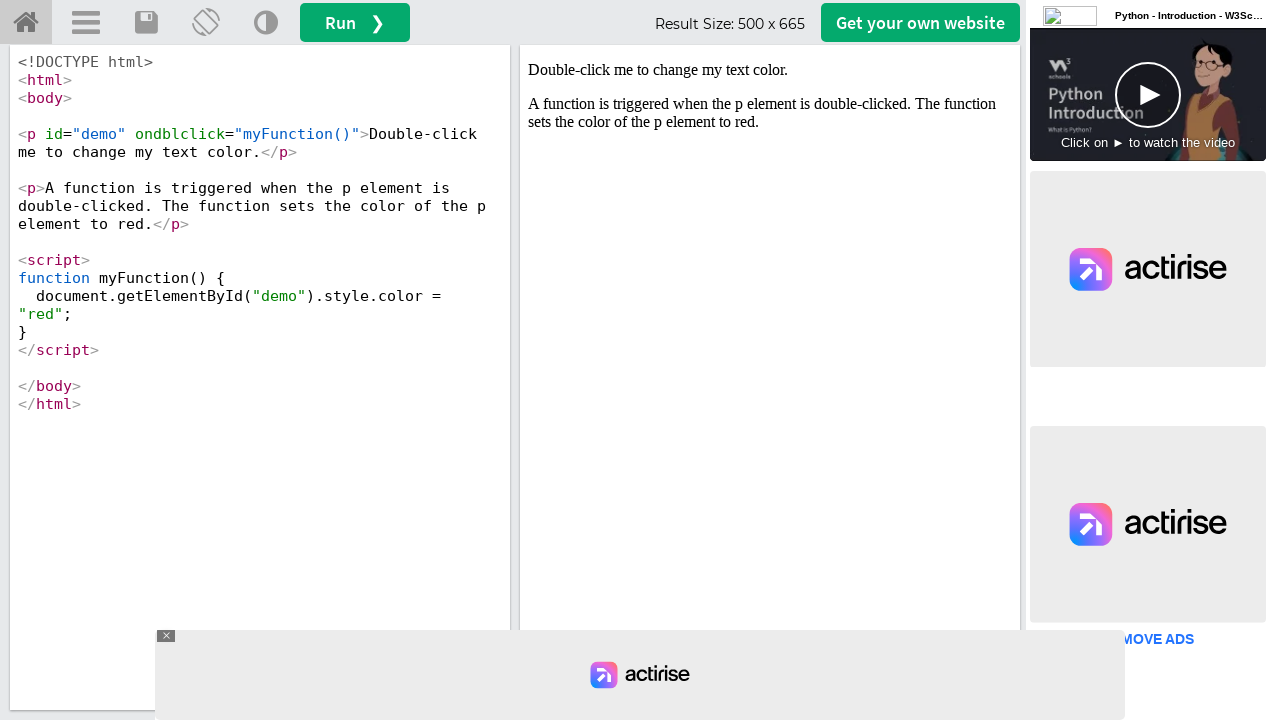

Located demo text element with id 'demo'
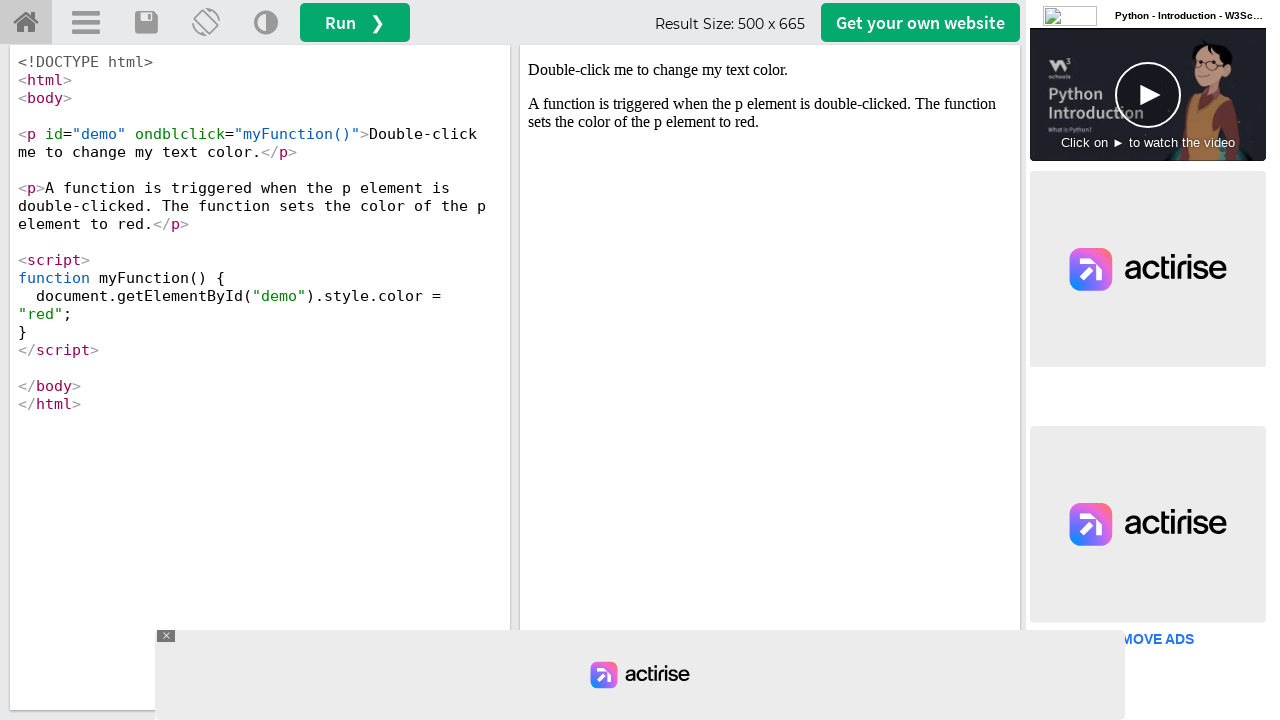

Double-clicked the demo element at (770, 70) on iframe#iframeResult >> internal:control=enter-frame >> #demo
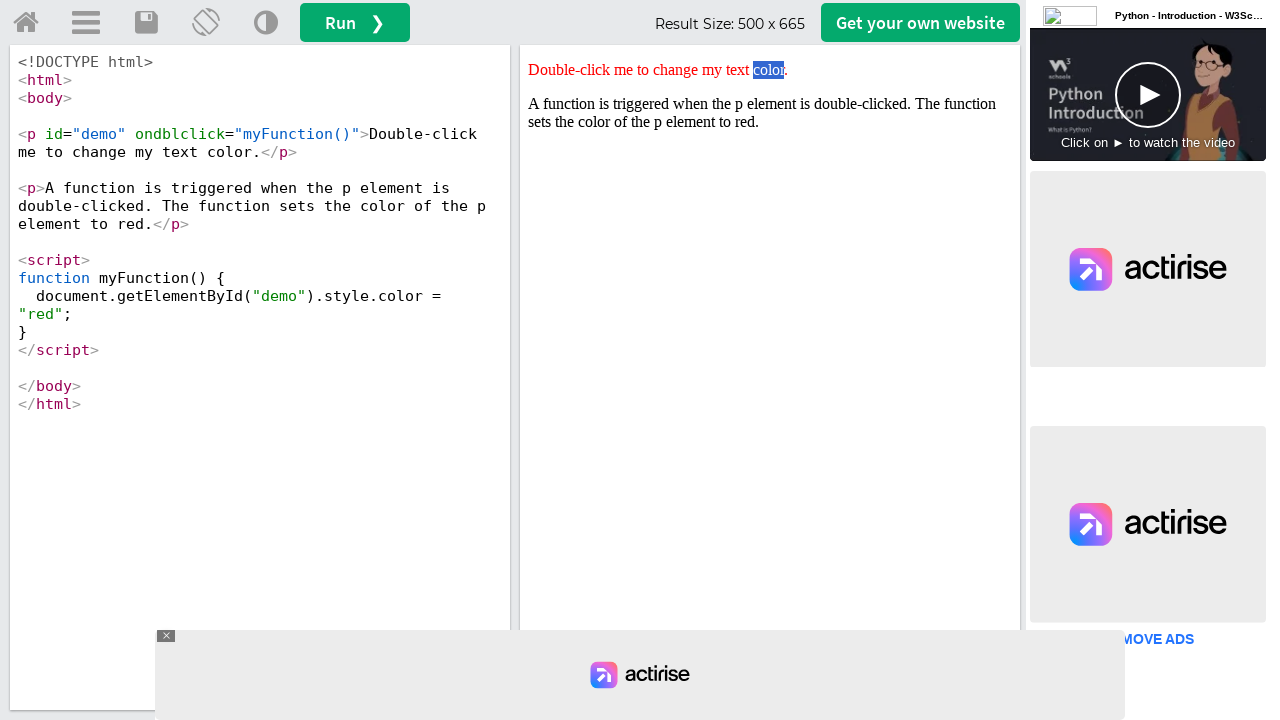

Verified that element style changed to red
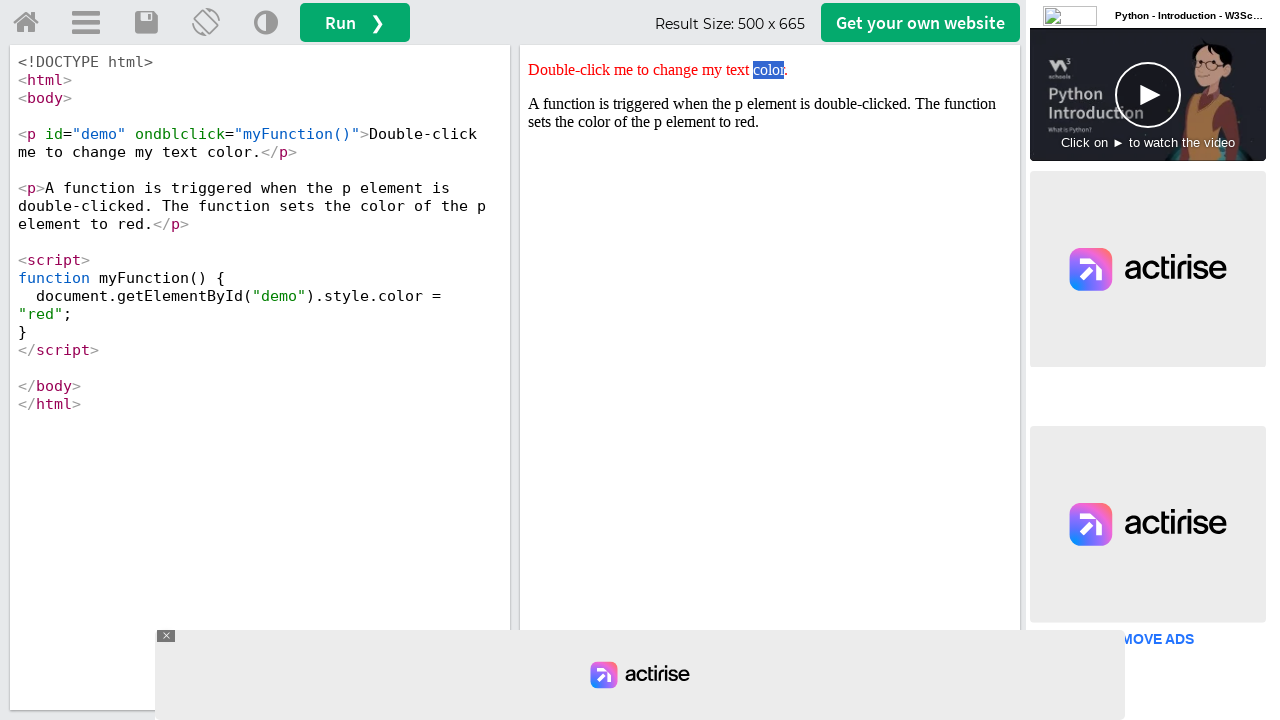

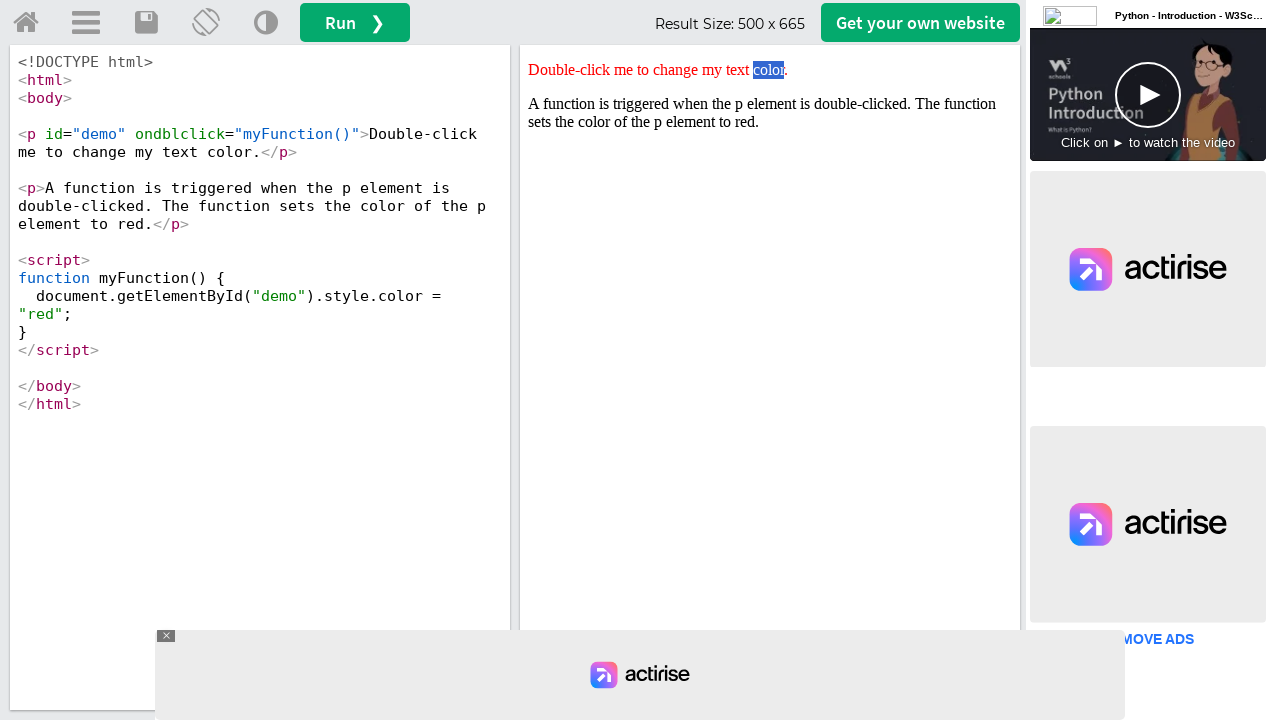